Tests hovering over the third user avatar to reveal the username "user3"

Starting URL: https://the-internet.herokuapp.com/

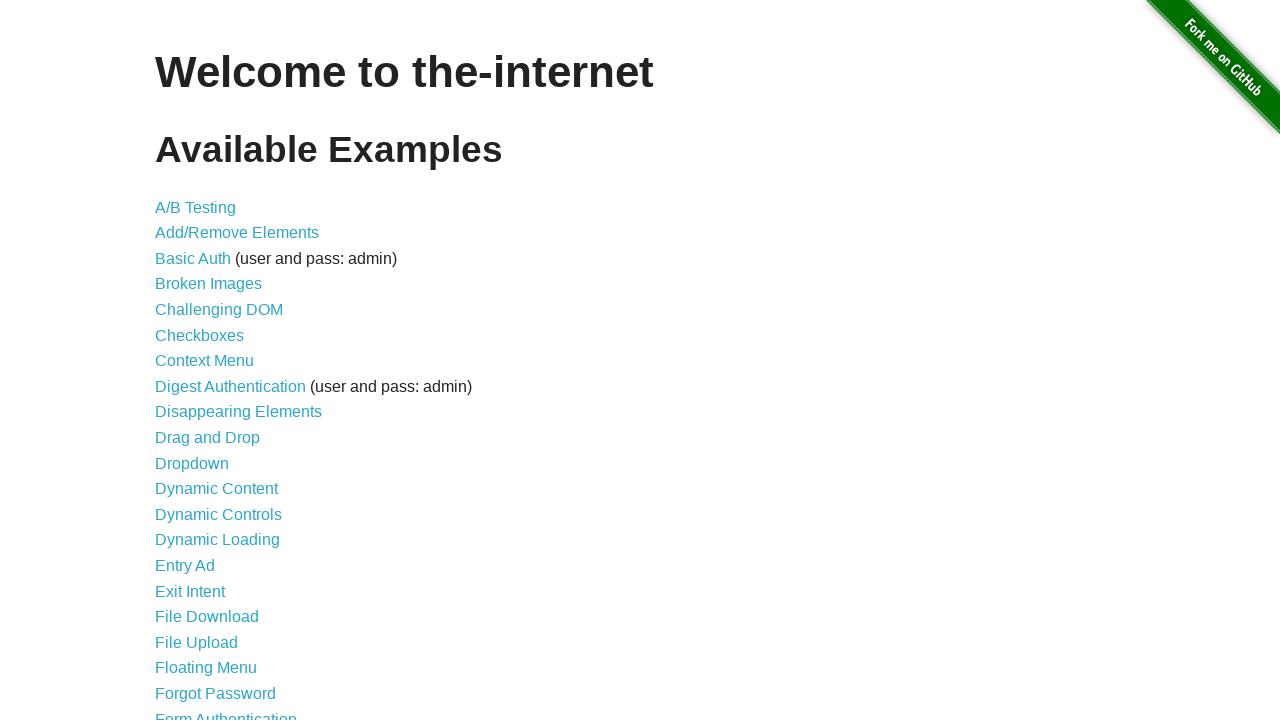

Clicked on Hovers link from main page at (180, 360) on a[href='/hovers']
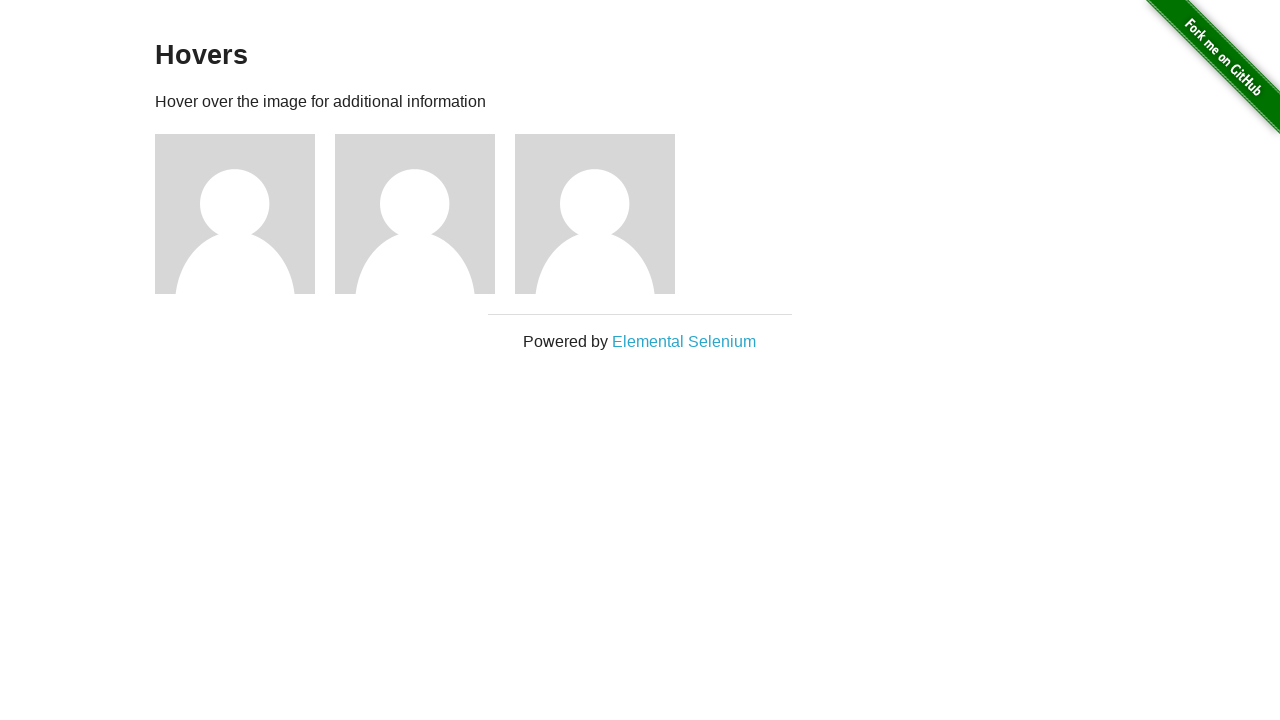

Hovers page loaded with figure elements
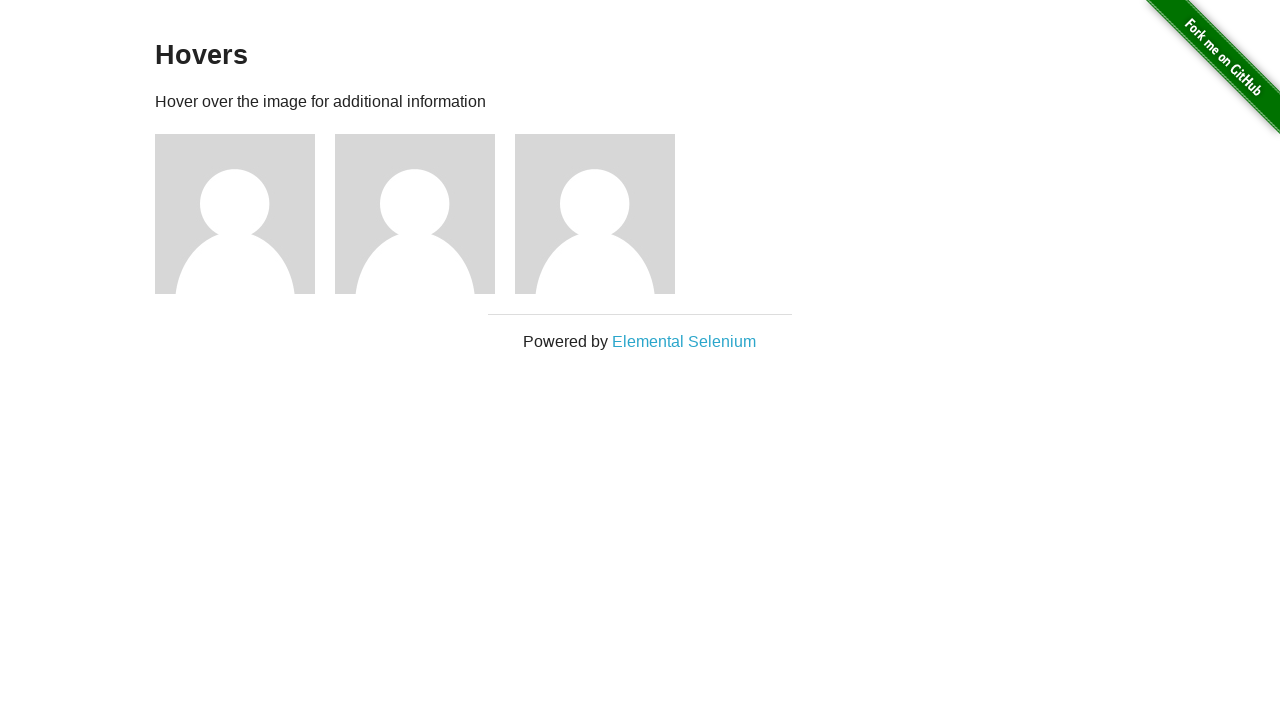

Hovered over the third user avatar at (605, 214) on .figure:nth-child(5)
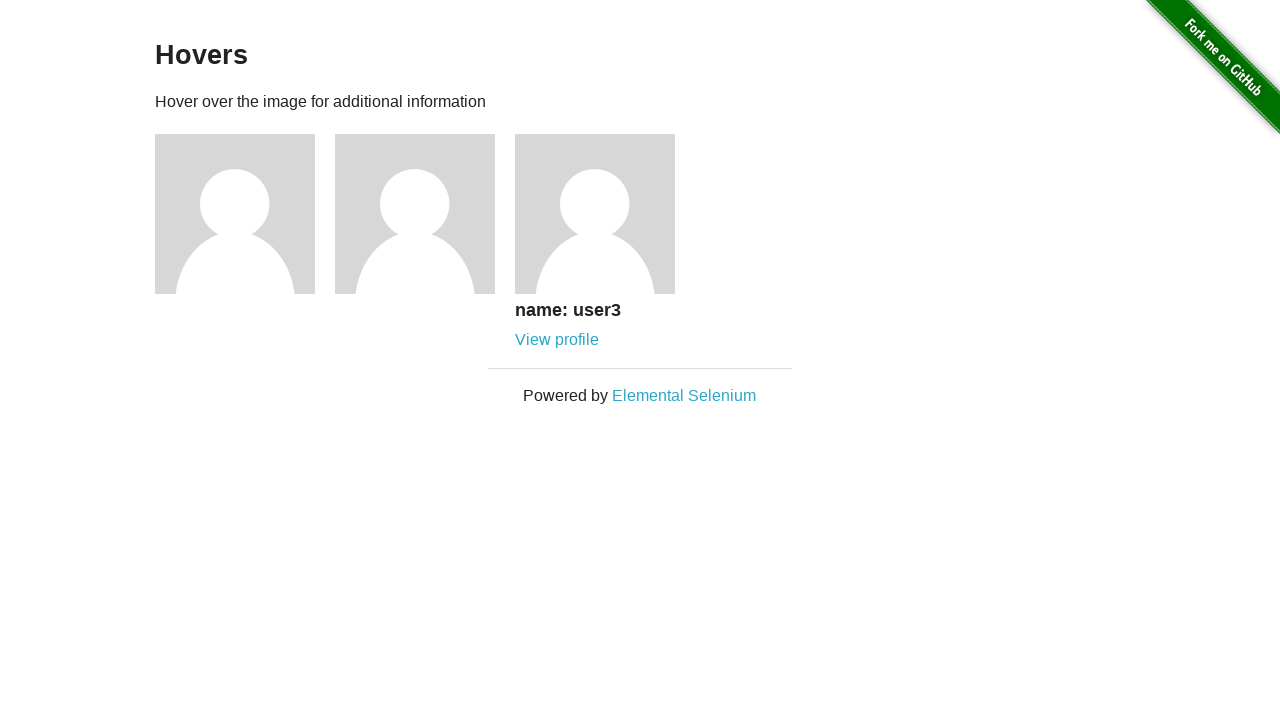

Username 'user3' appeared after hovering
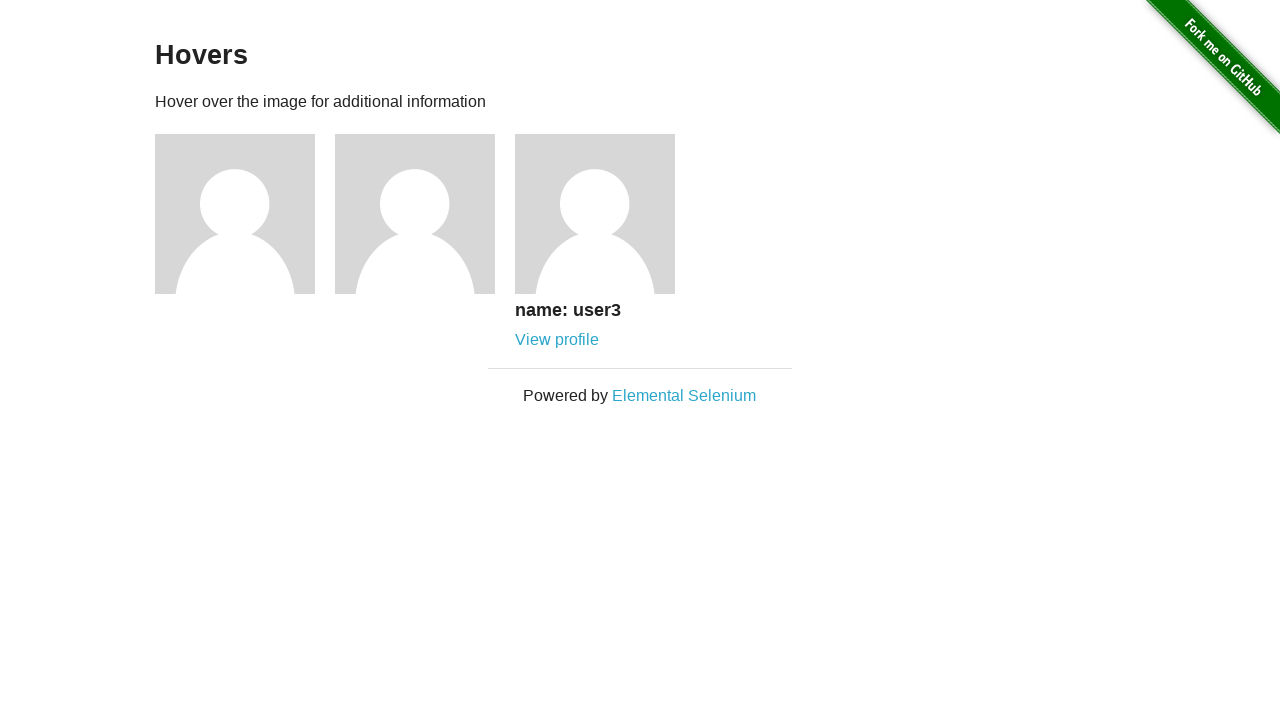

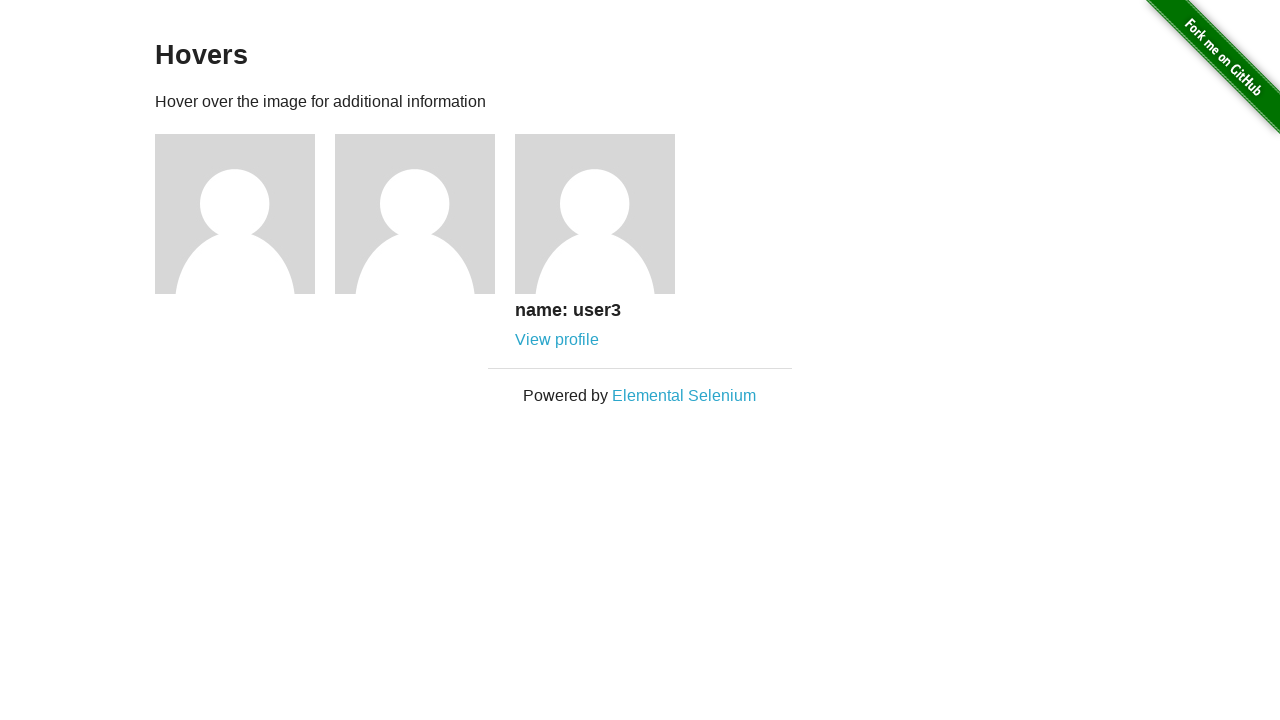